Navigates to OrangeHRM login page and verifies the page loads correctly

Starting URL: https://opensource-demo.orangehrmlive.com/web/index.php/auth/login

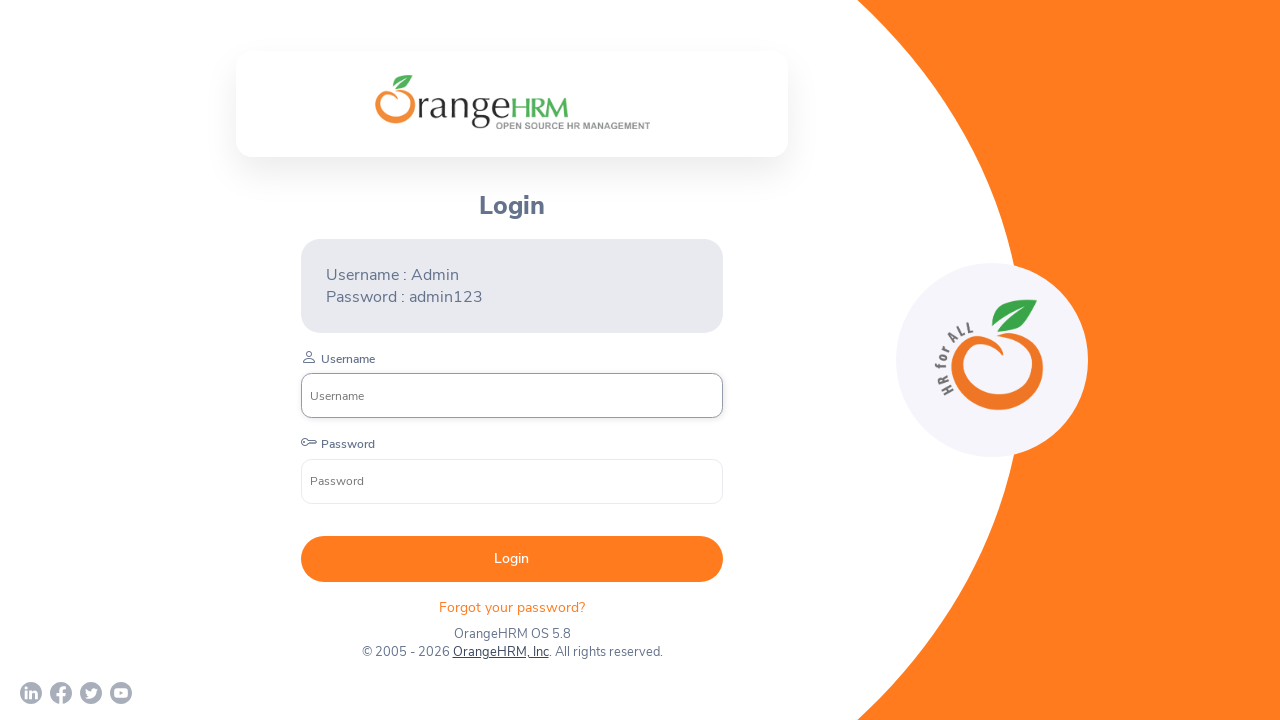

Waited for login form to load on OrangeHRM login page
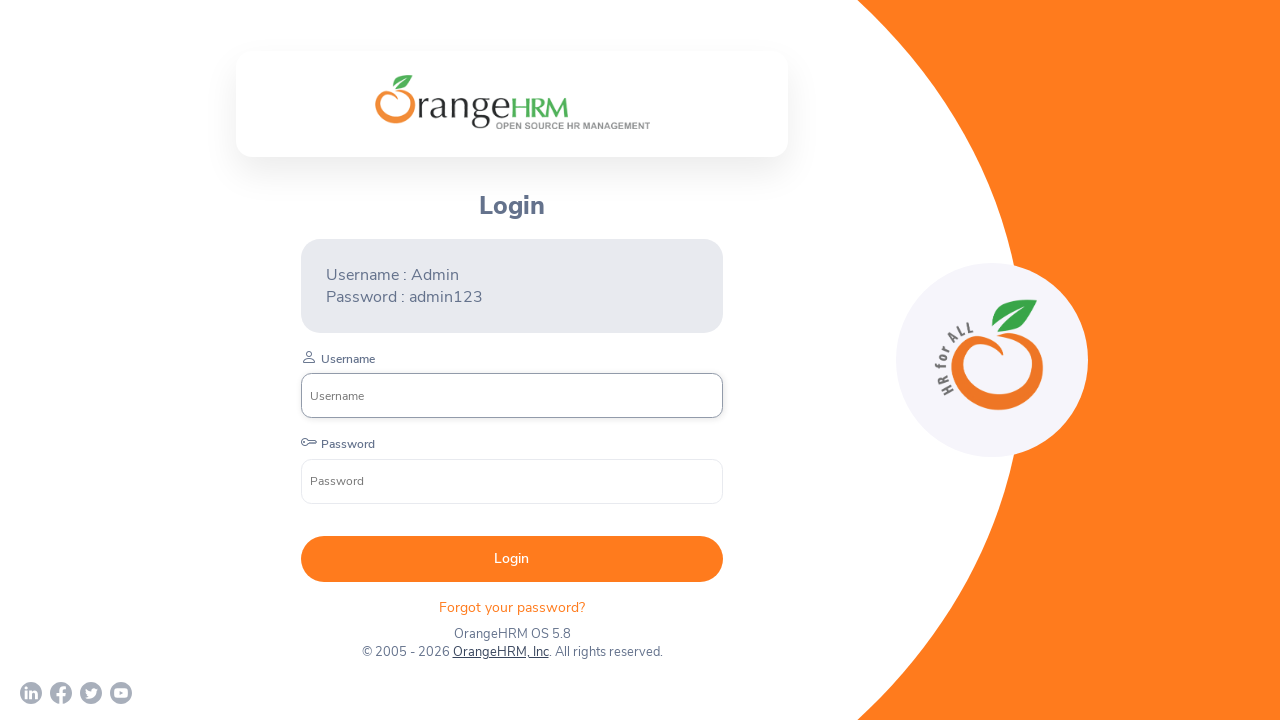

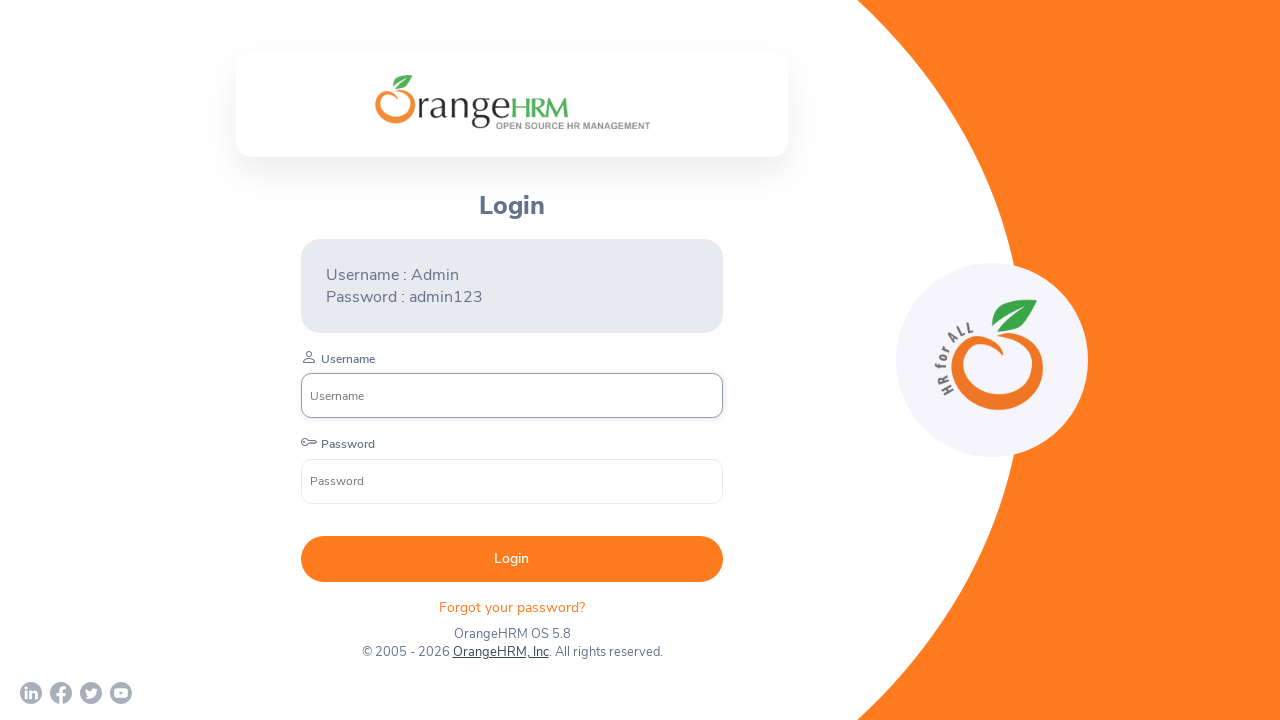